Tests multiple selection dropdown functionality by selecting and deselecting options using different methods

Starting URL: https://practice.cydeo.com/dropdown

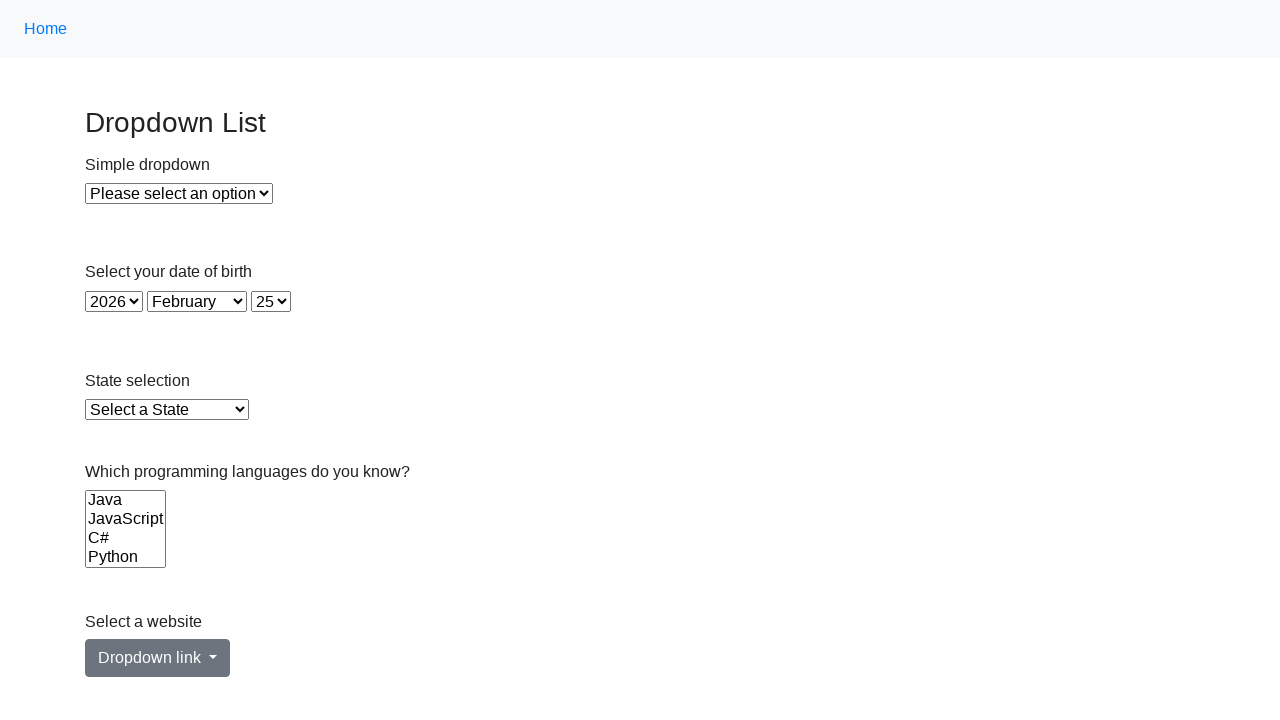

Located multi-select dropdown for Languages
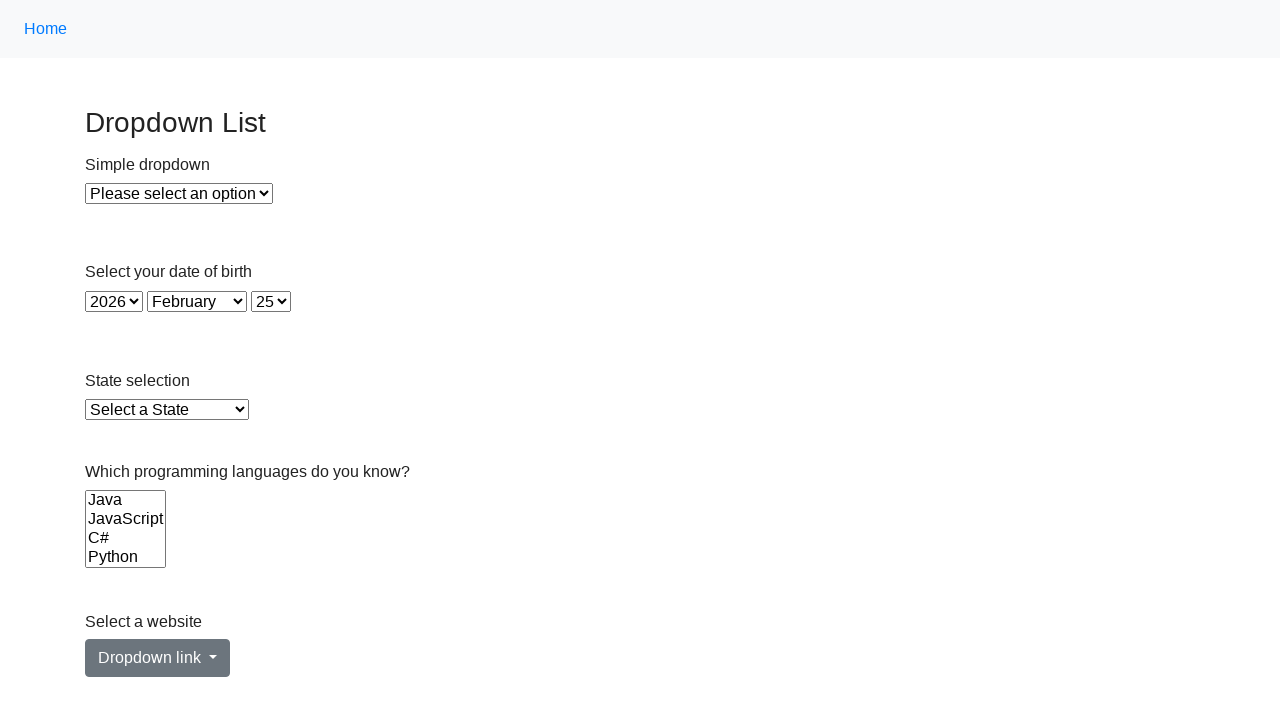

Selected Java option by value on select[name='Languages']
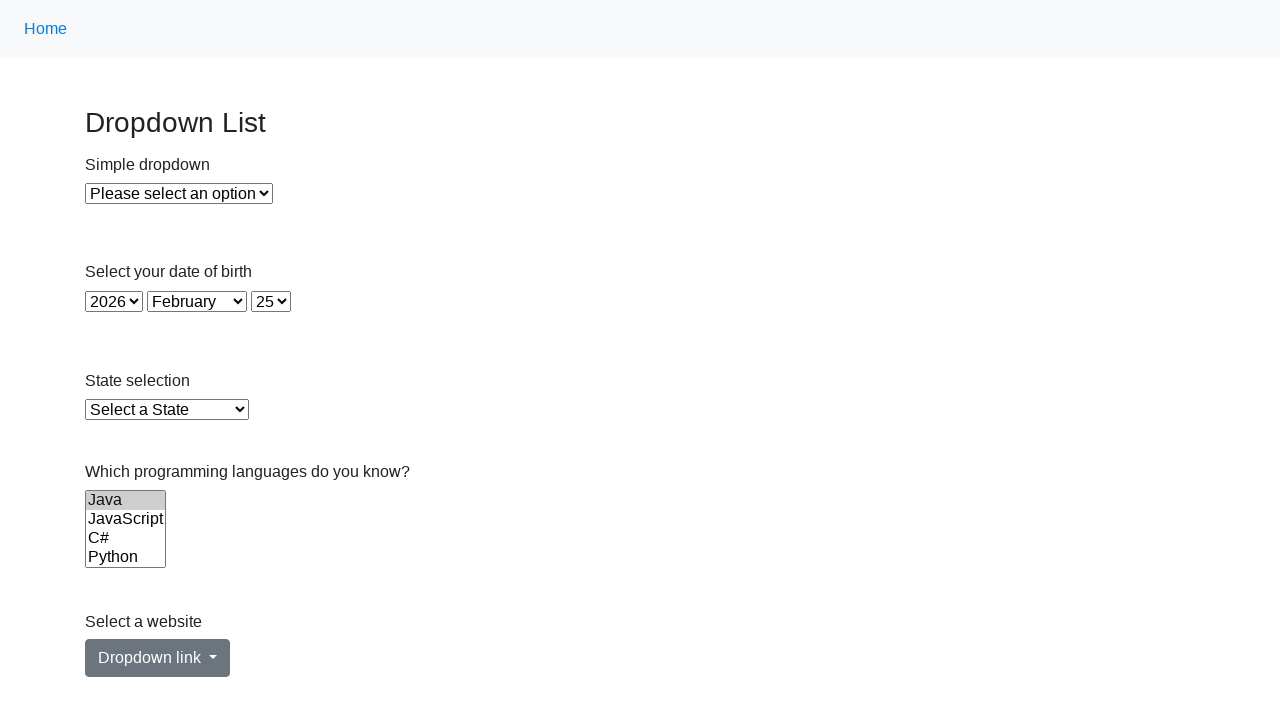

Selected Python option by visible text on select[name='Languages']
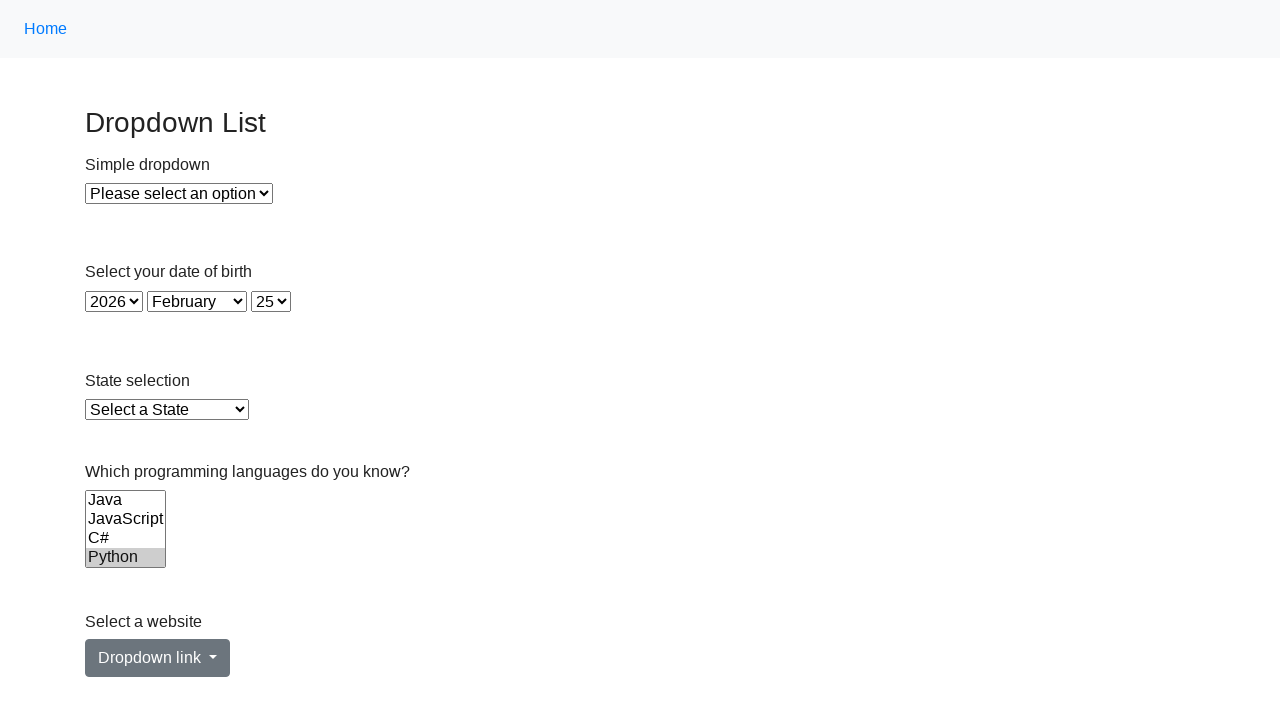

Selected JavaScript option by index 2 on select[name='Languages']
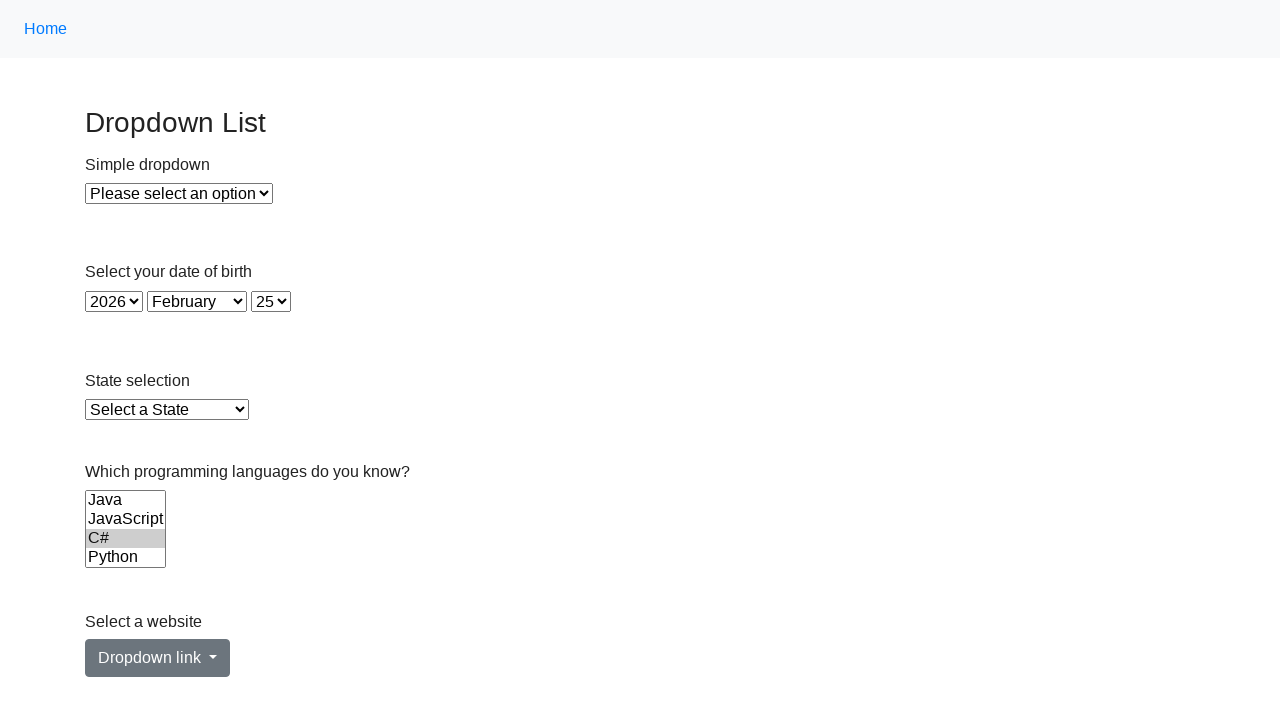

Deselected all options from the dropdown on select[name='Languages']
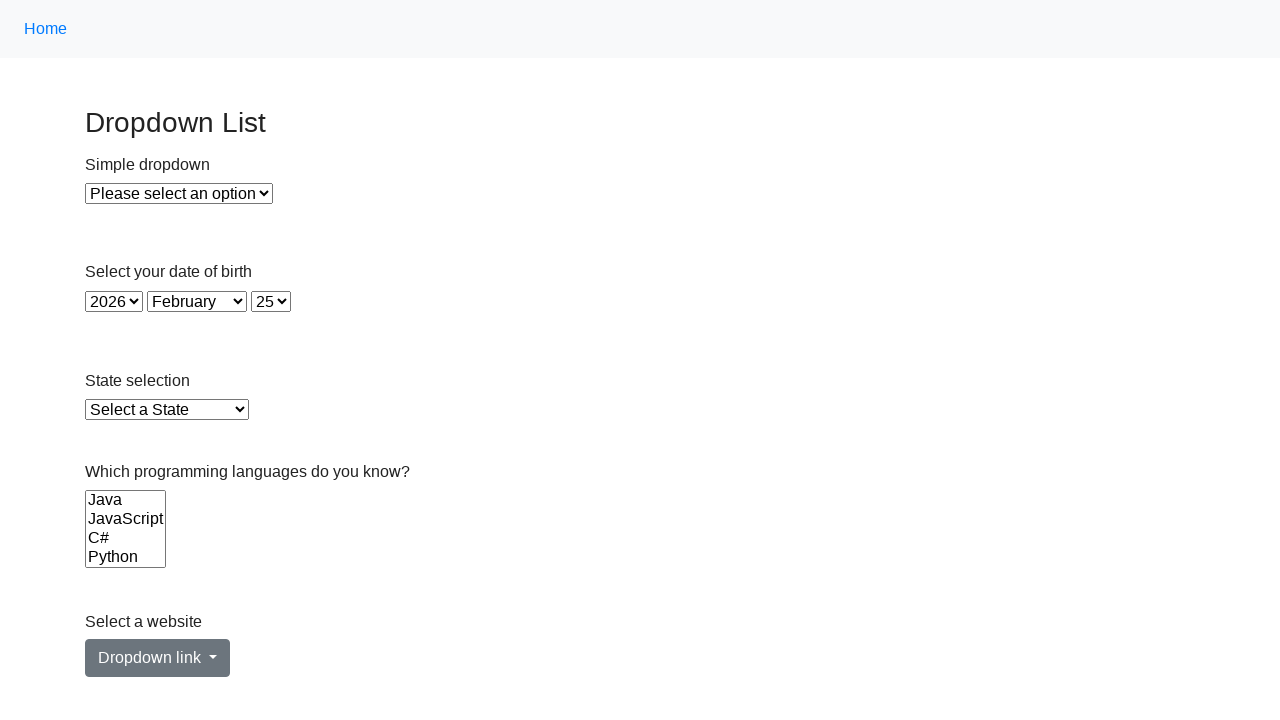

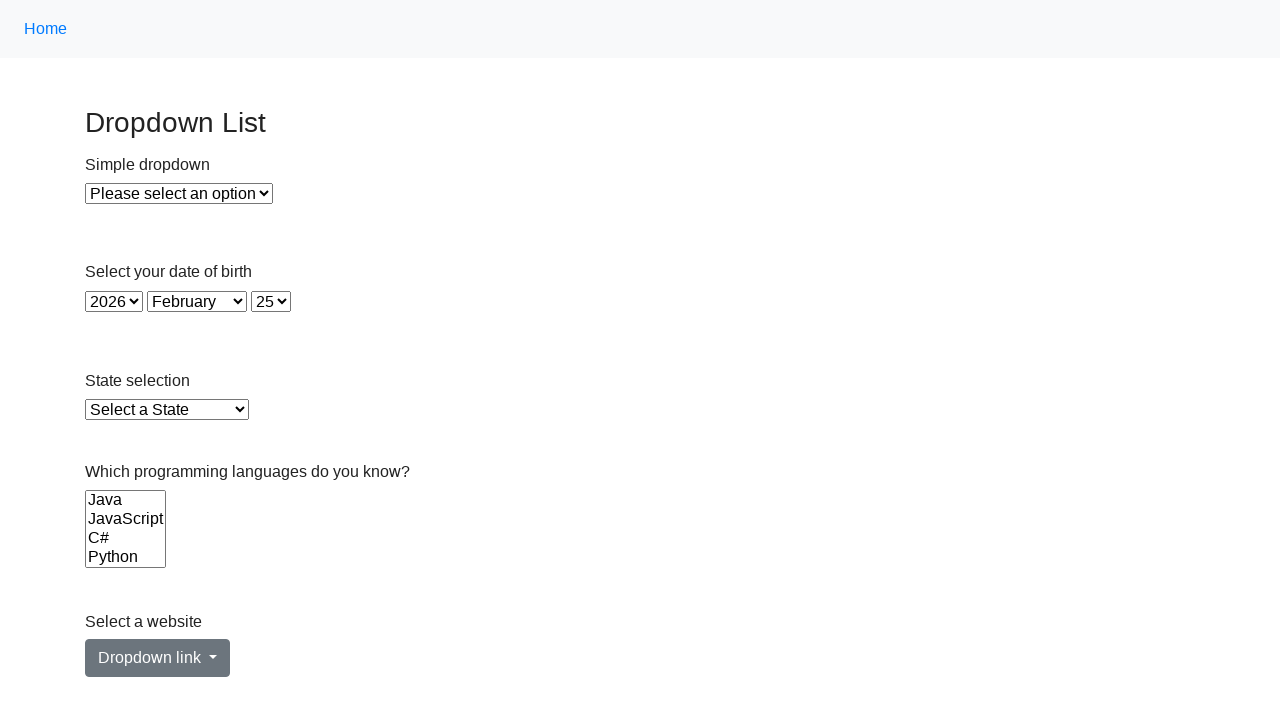